Tests the SpiceJet flight booking page by opening the passenger selector dropdown and incrementing the children count multiple times

Starting URL: https://www.spicejet.com/

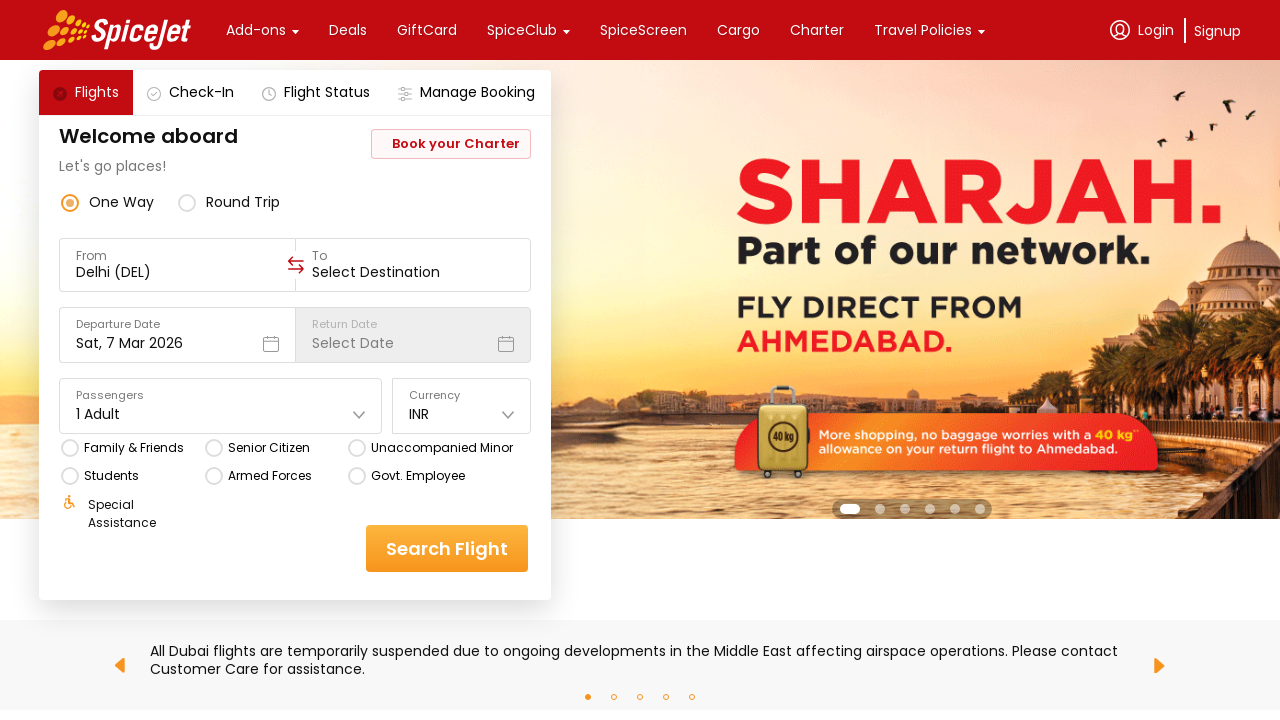

Waited for page to load with networkidle state
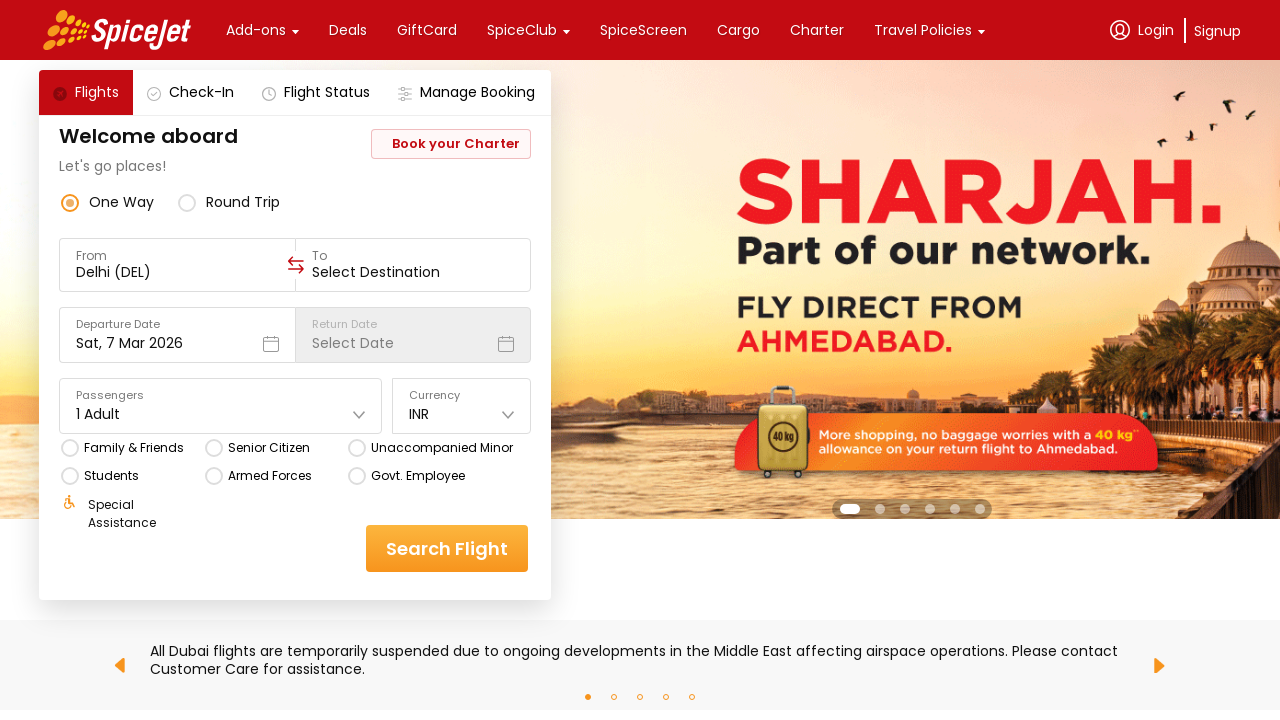

Clicked on '1 Adult' dropdown to open passenger selector at (98, 414) on xpath=//div[text()='1 Adult']
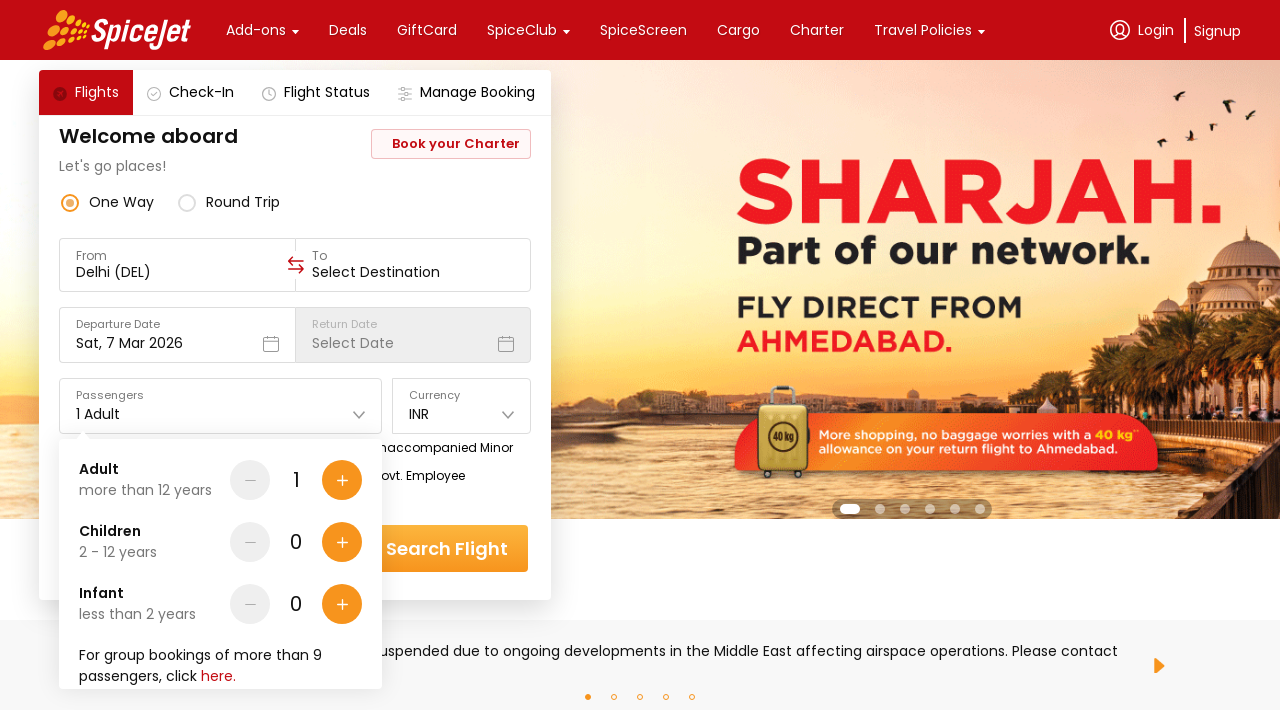

Waited 2 seconds for passenger dropdown to appear
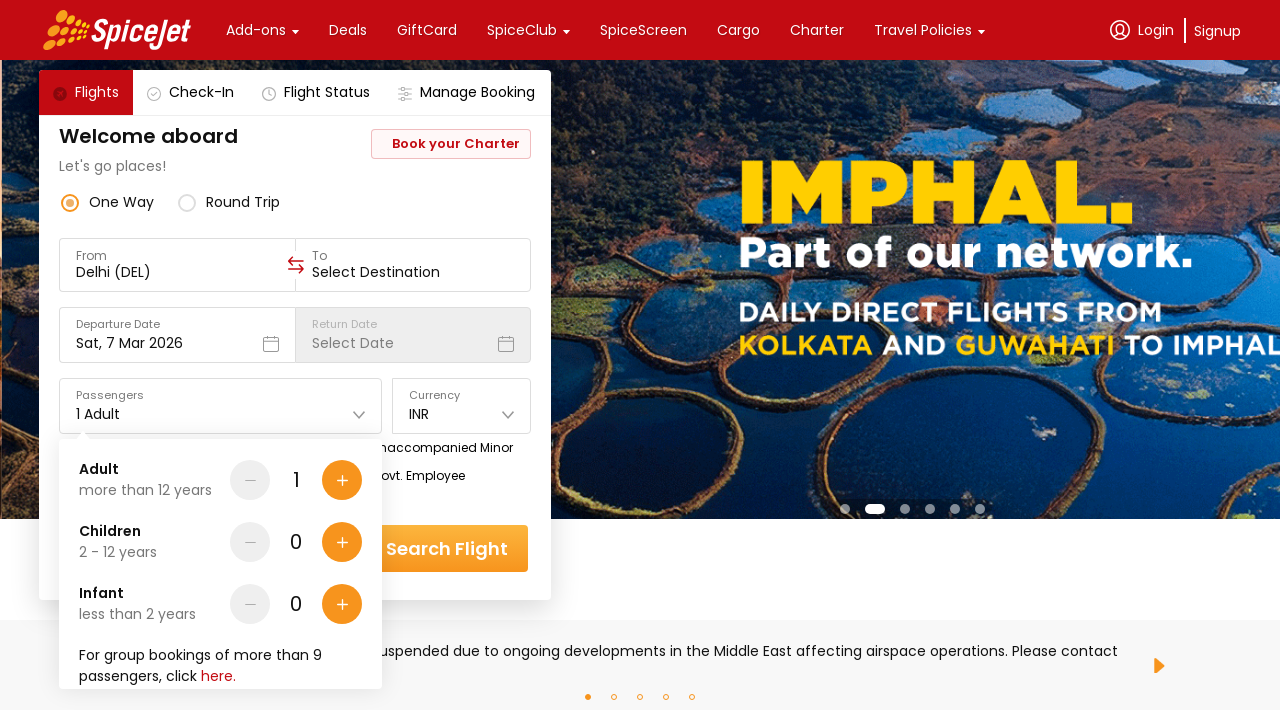

Clicked children increment button (1st click) at (342, 542) on (//div[contains(@class, 'r-1awozwy') and contains(@class, 'r-19m6qjp') and conta
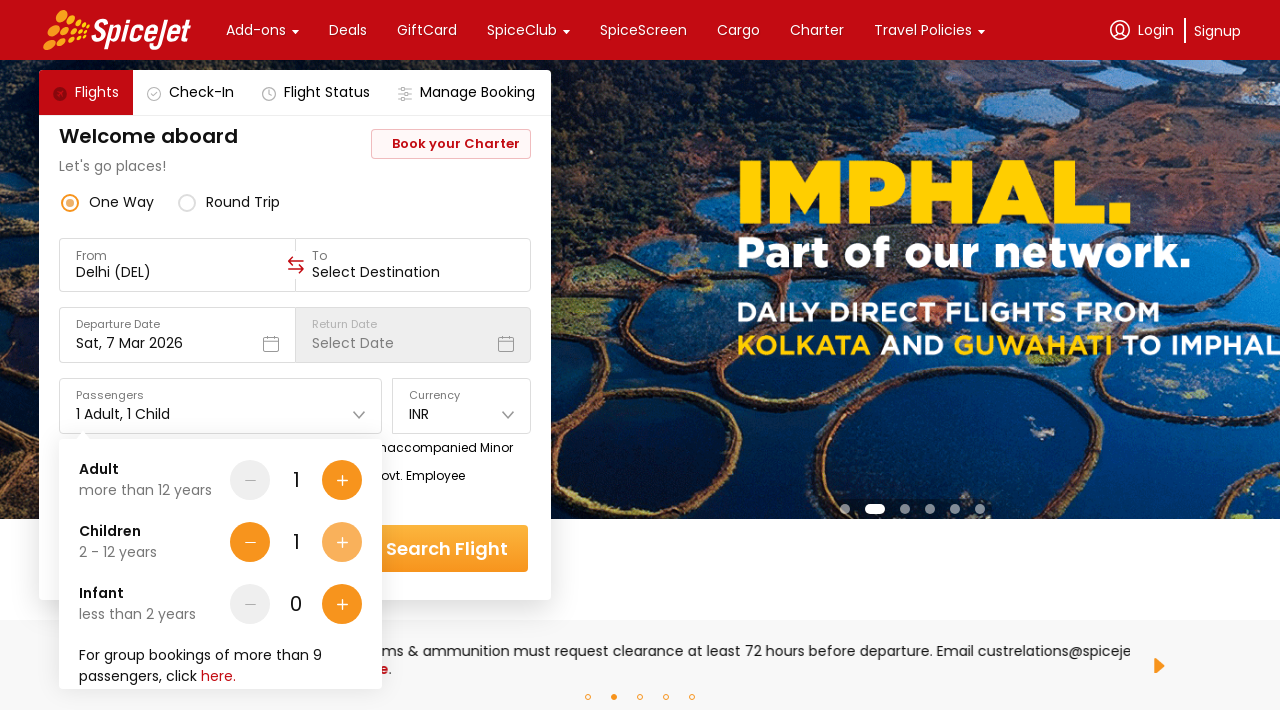

Waited 500ms after first children increment
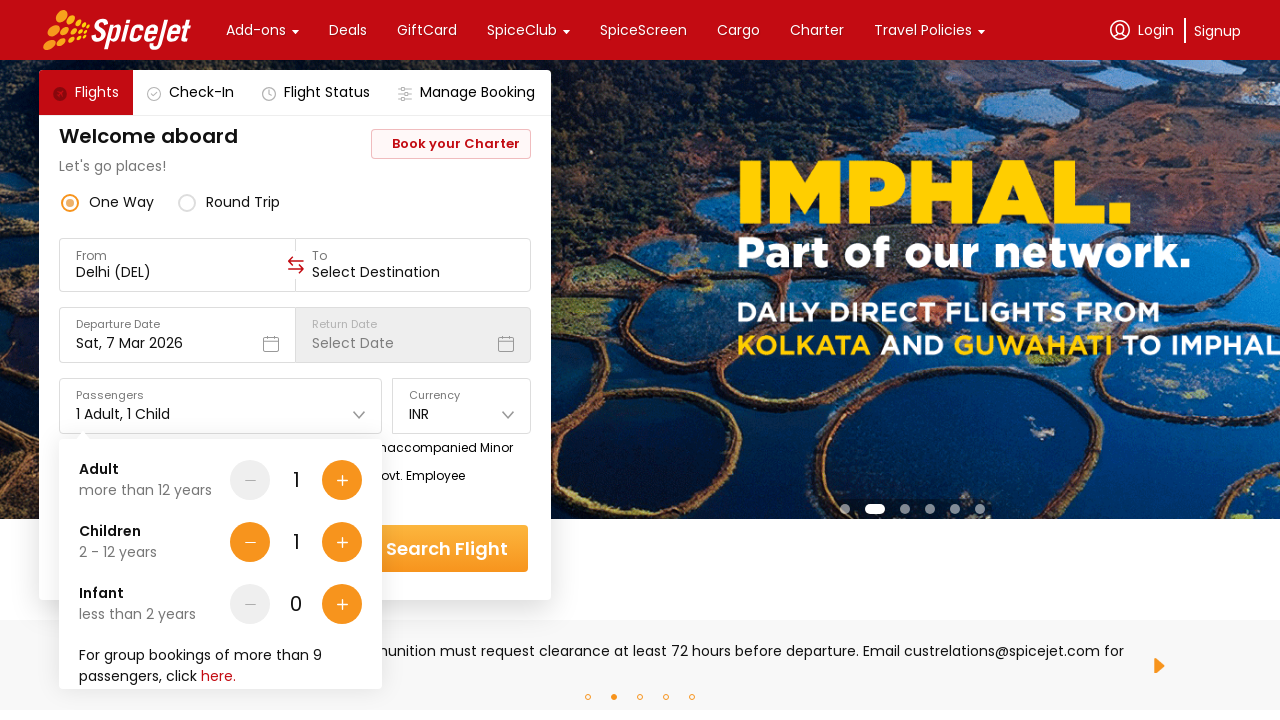

Clicked children increment button (2nd click) at (250, 542) on (//div[contains(@class, 'r-1awozwy') and contains(@class, 'r-19m6qjp') and conta
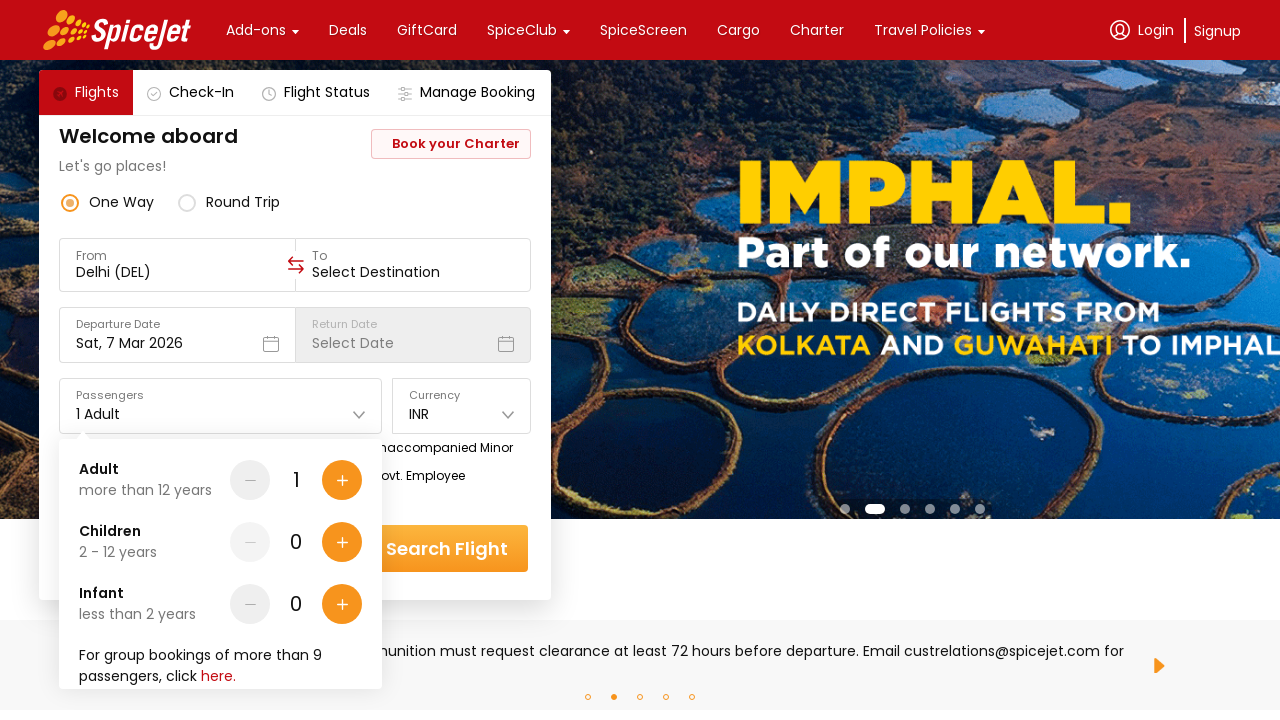

Waited 500ms after second children increment
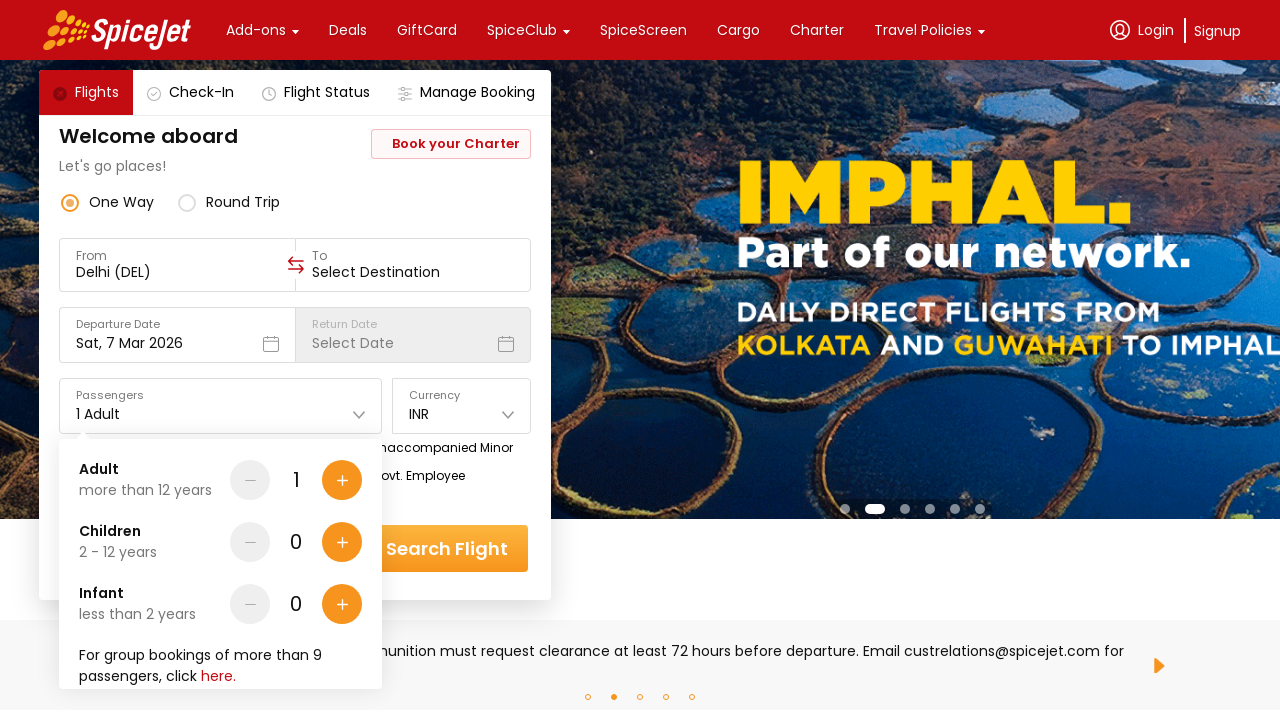

Clicked children increment button (3rd click) at (342, 542) on (//div[contains(@class, 'r-1awozwy') and contains(@class, 'r-19m6qjp') and conta
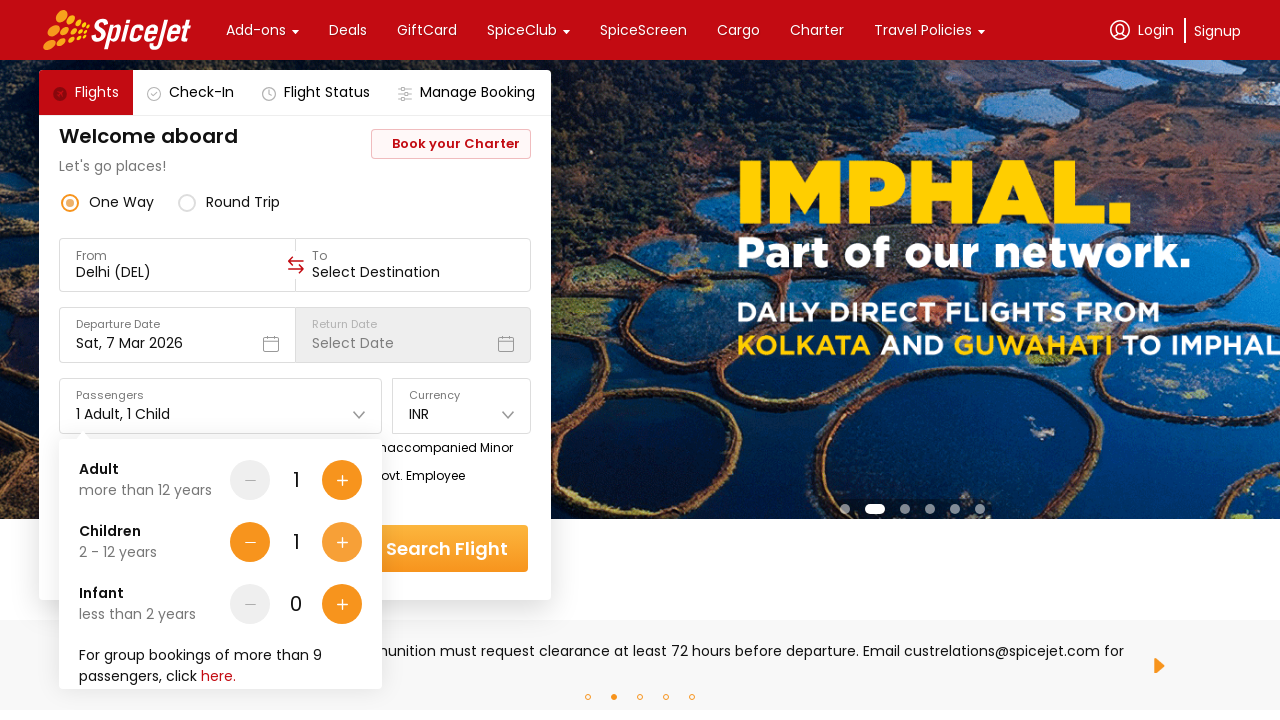

Waited 2 seconds to observe final passenger selection result
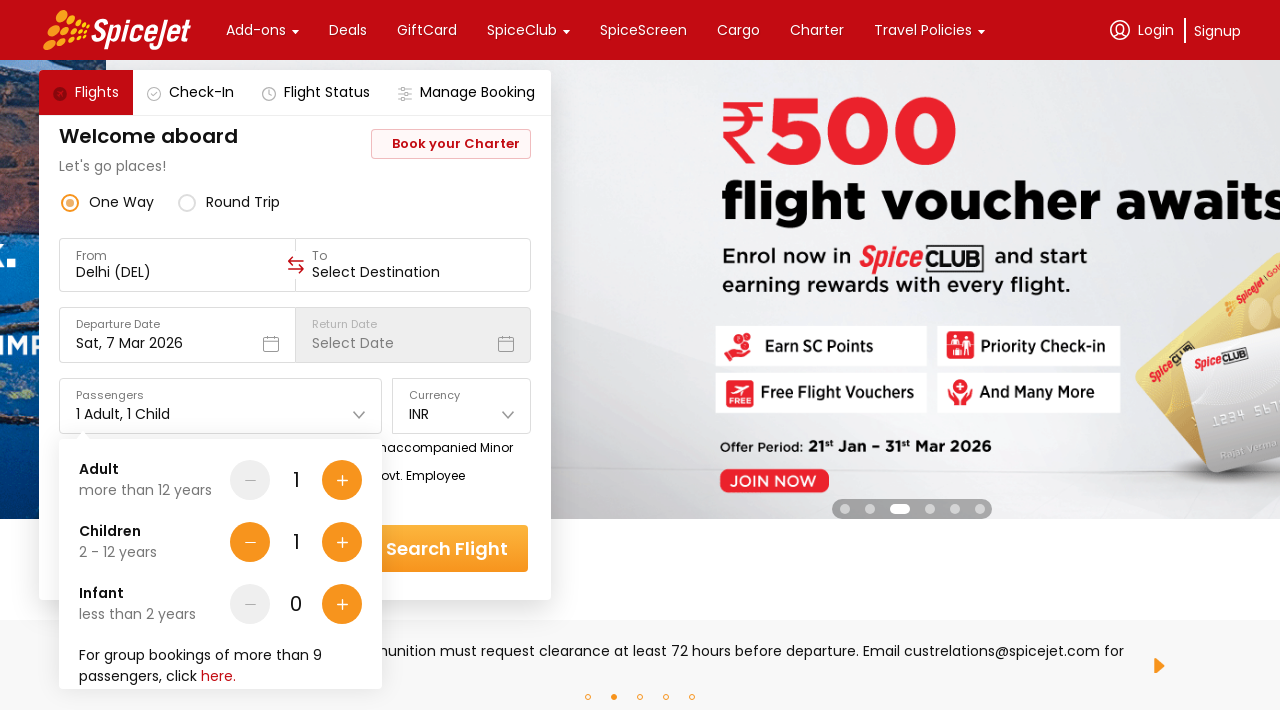

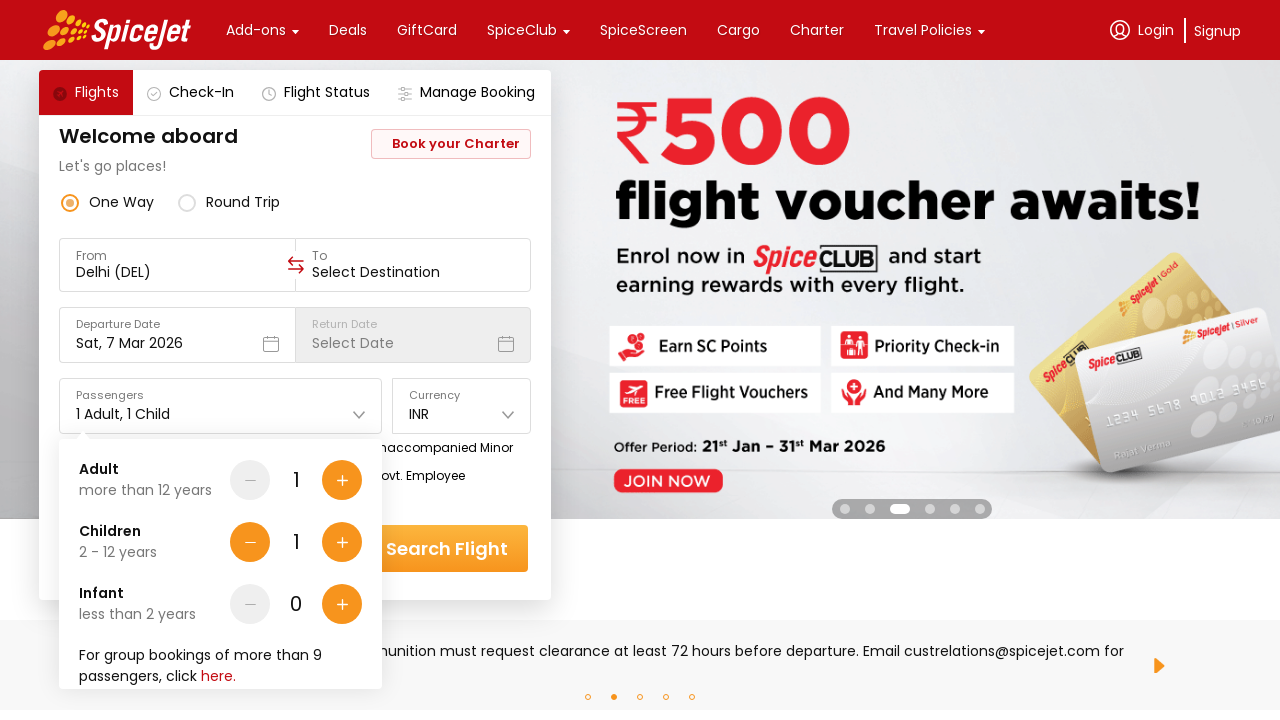